Tests right-click context menu functionality by right-clicking on an element, selecting an option from the context menu, and handling the resulting alert

Starting URL: http://swisnl.github.io/jQuery-contextMenu/demo.html

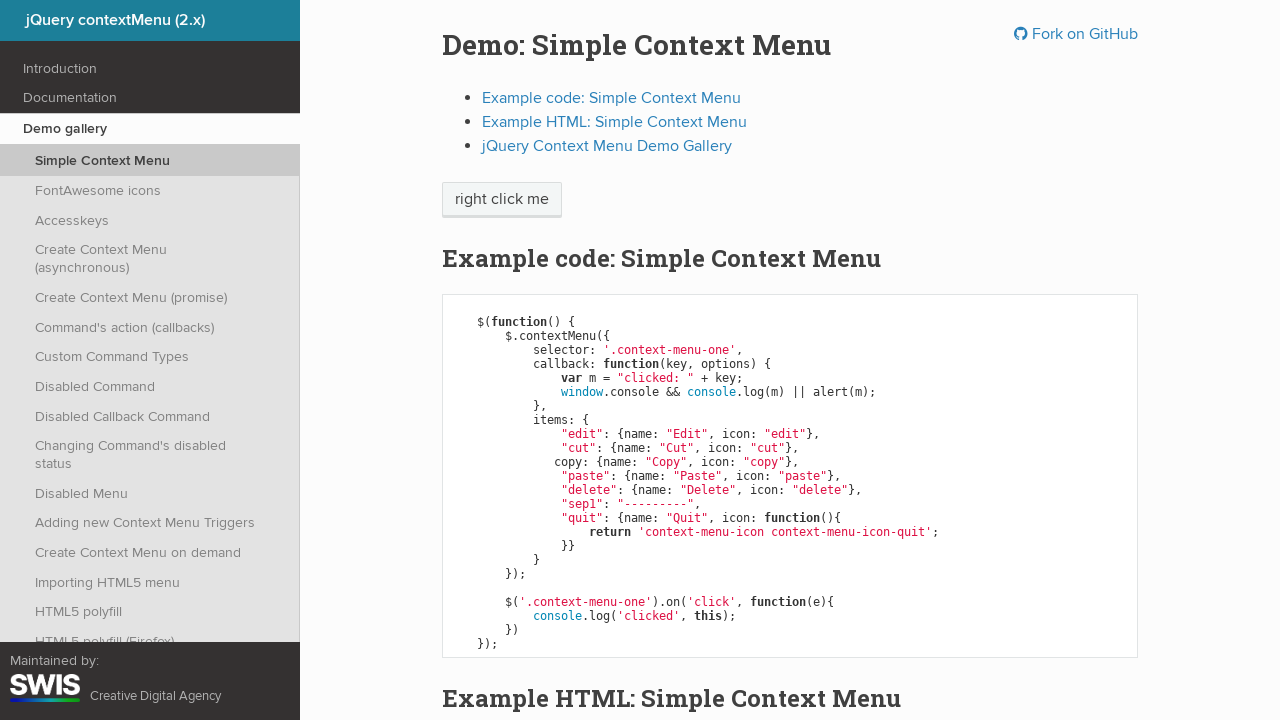

Located the button element for right-click
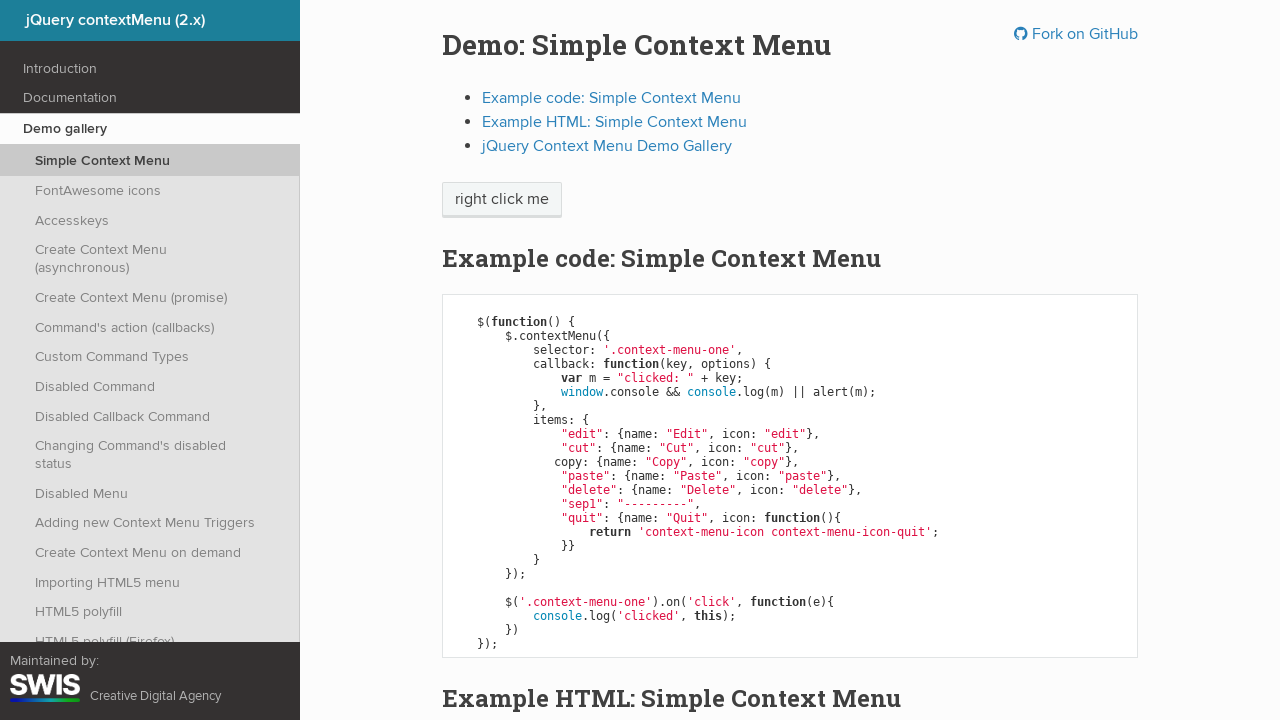

Right-clicked on the button element at (502, 200) on xpath=/html/body/div/section/div/div/div/p/span
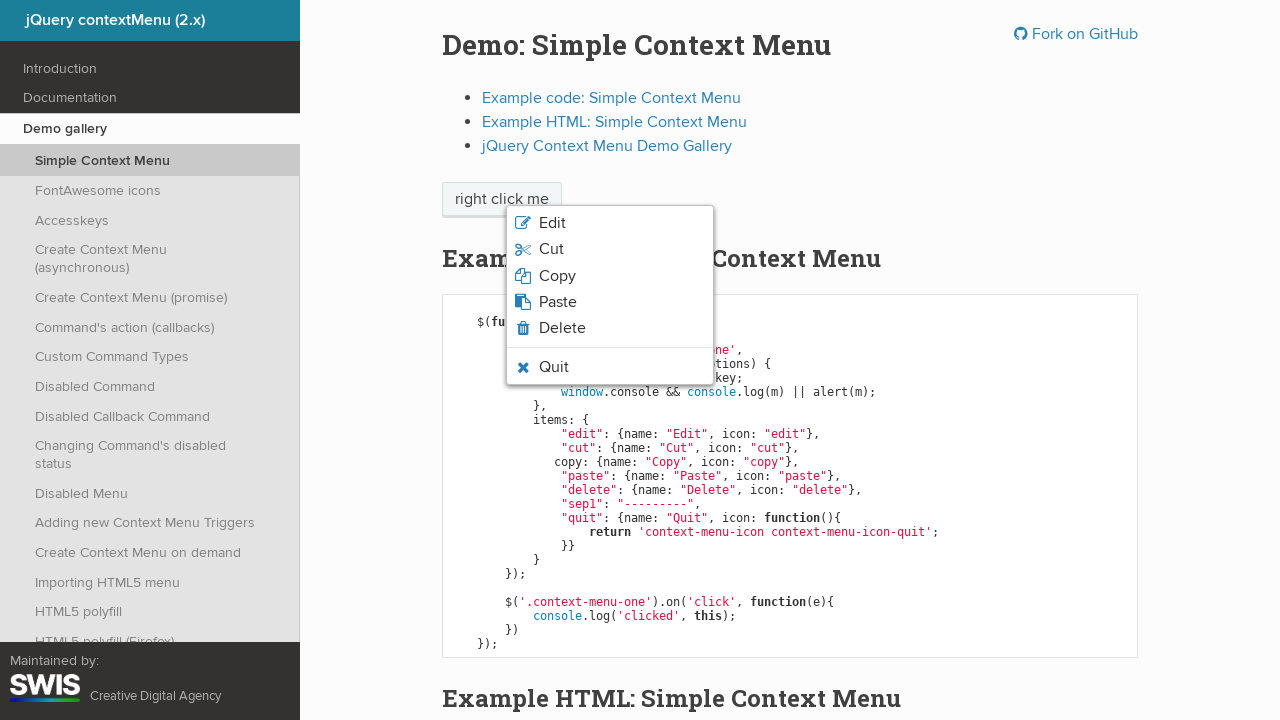

Selected the third option from the context menu at (557, 276) on xpath=/html/body/ul/li[3]/span
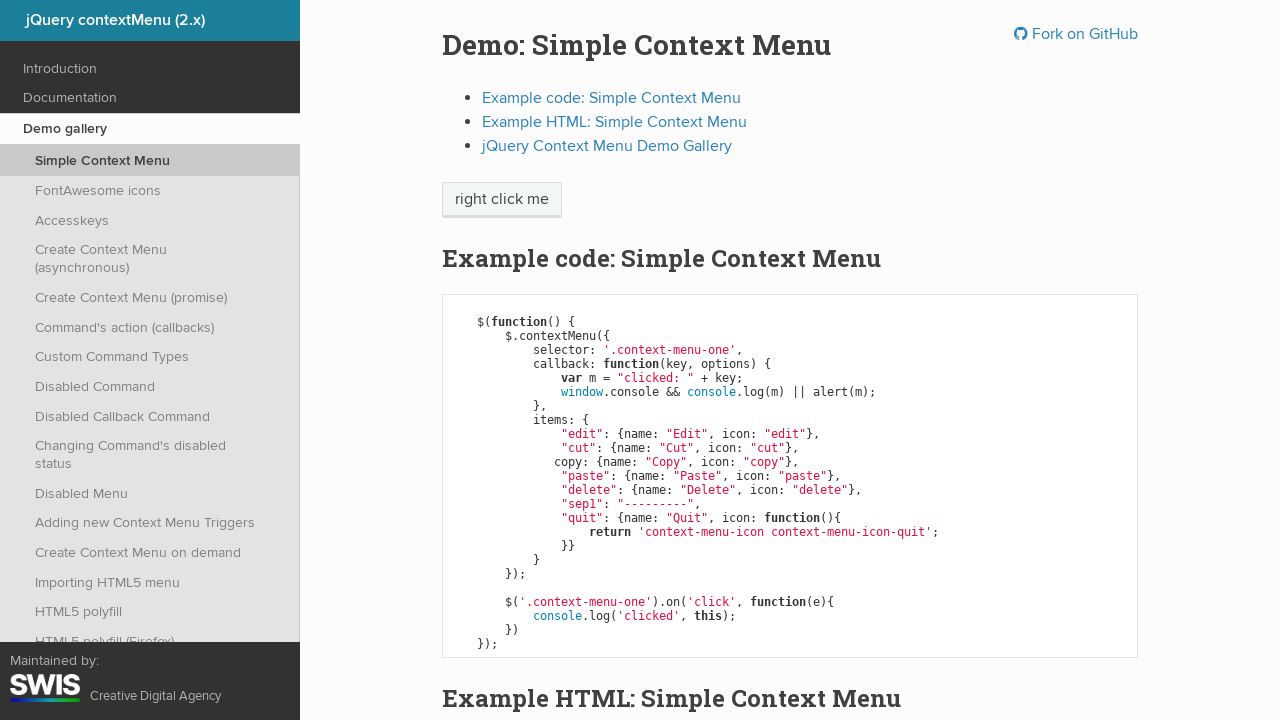

Set up alert dialog handler to accept alerts
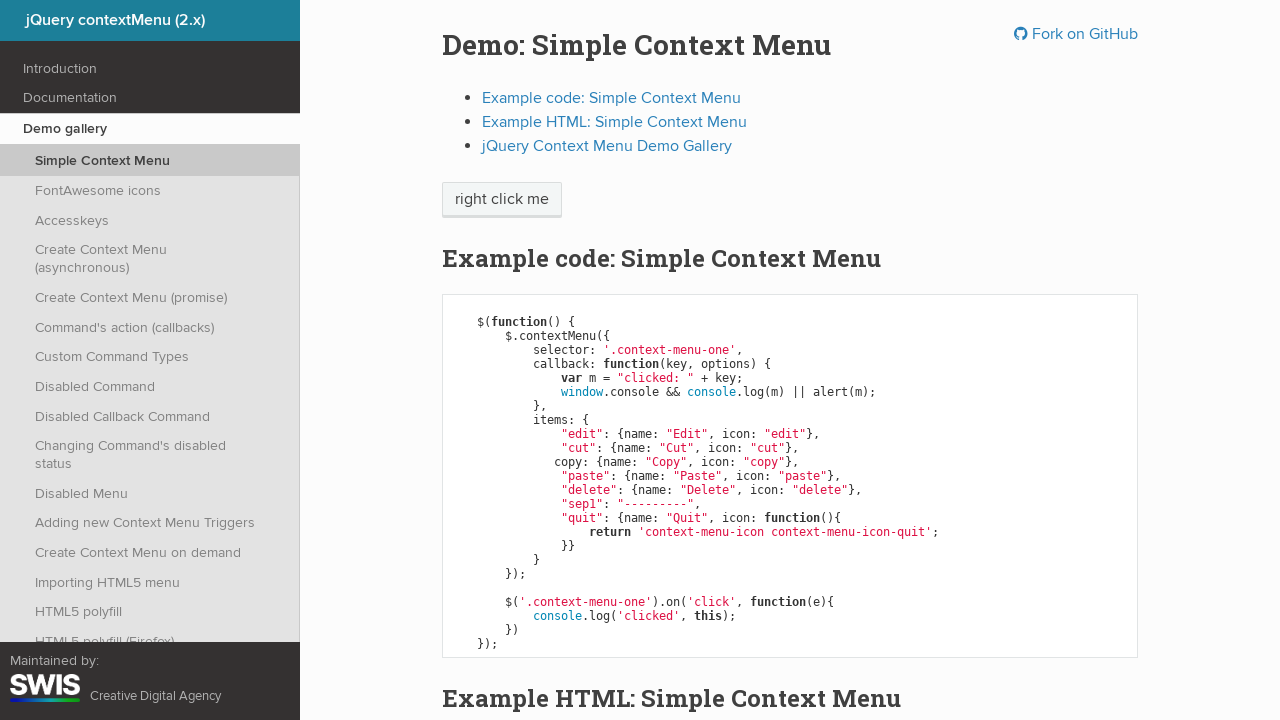

Waited for alert to be processed
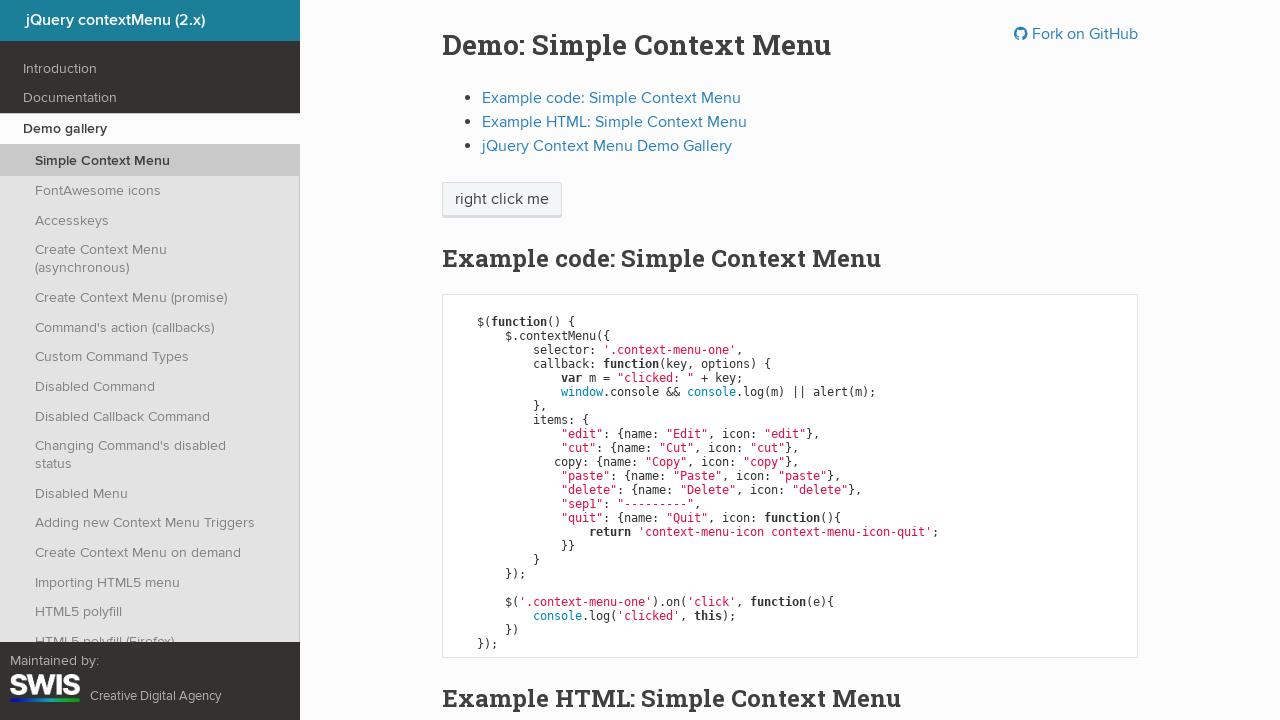

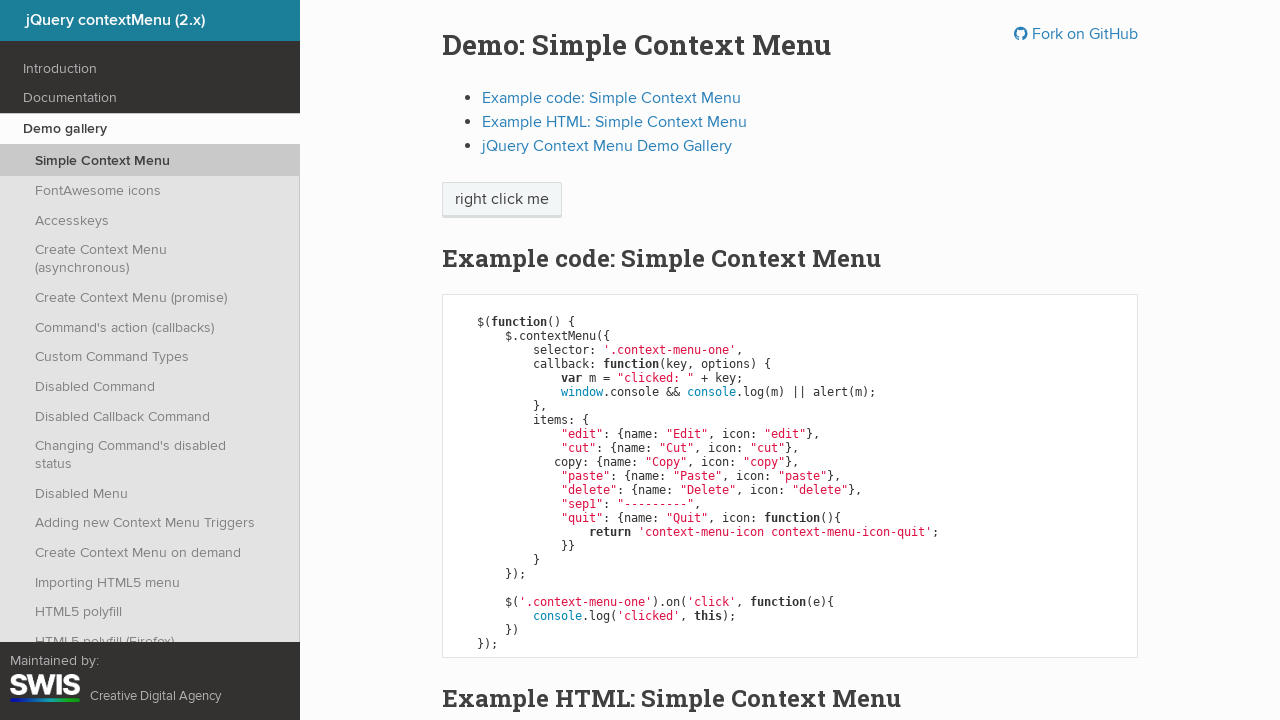